Navigates to a text box demo page and scrolls down the page by 500 pixels

Starting URL: https://demoqa.com/text-box

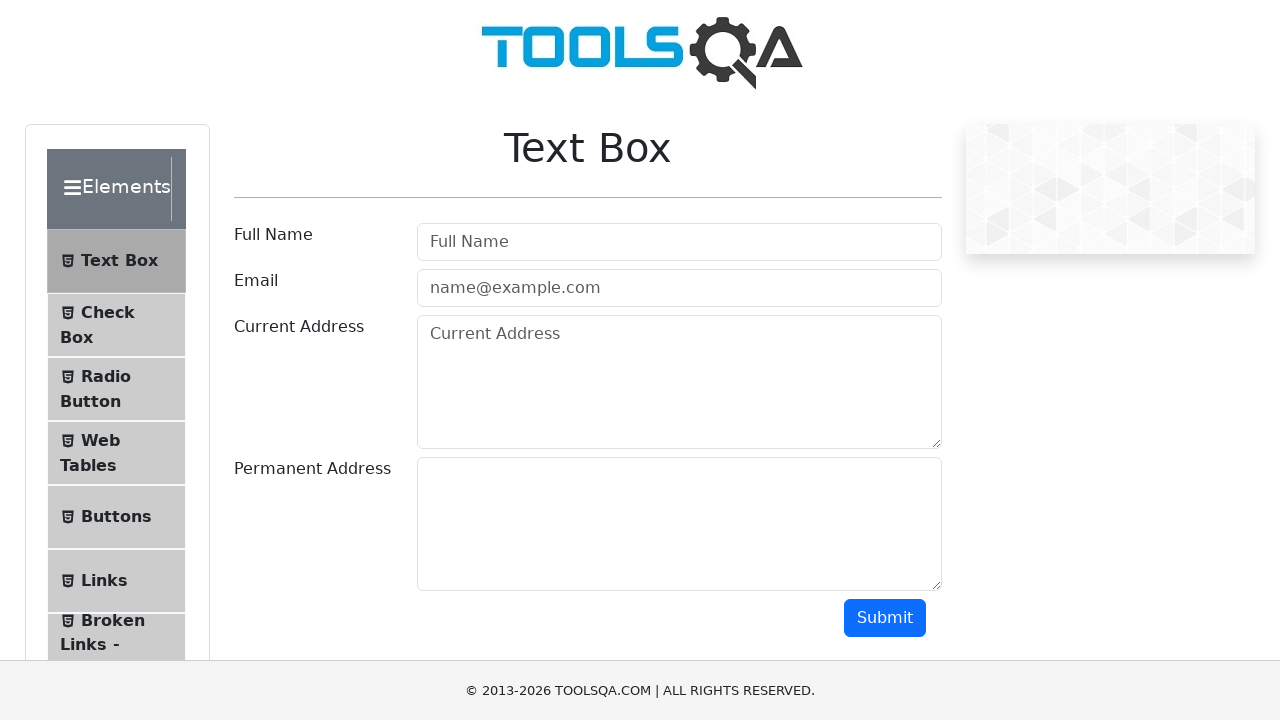

Scrolled down the page by 500 pixels
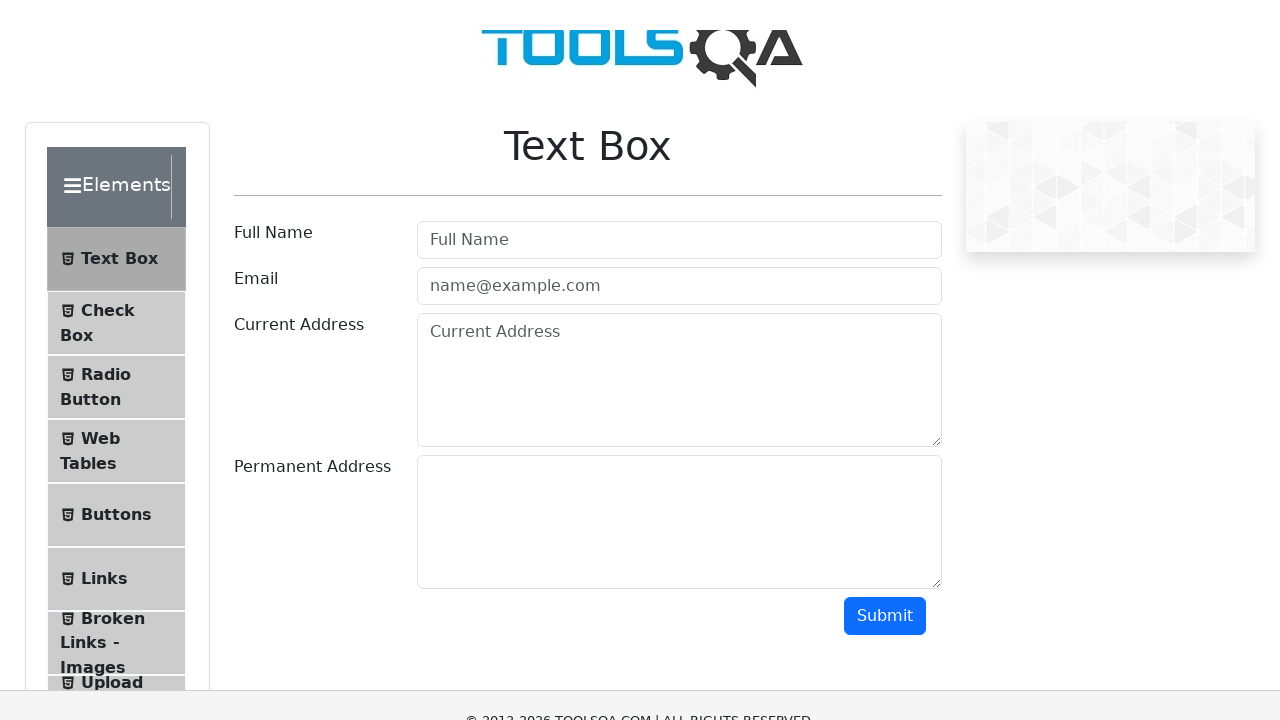

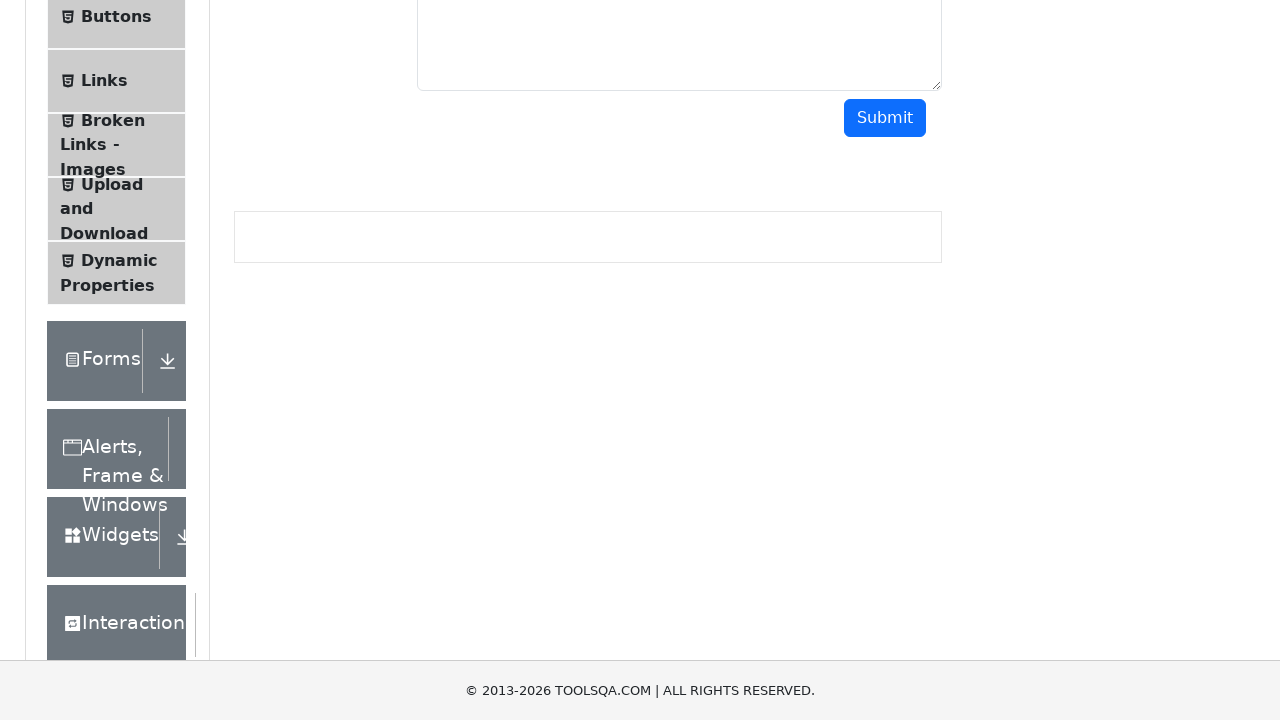